Tests the football statistics page by clicking the "All matches" button and verifying that match data loads in the table

Starting URL: https://www.adamchoi.co.uk/overs/detailed

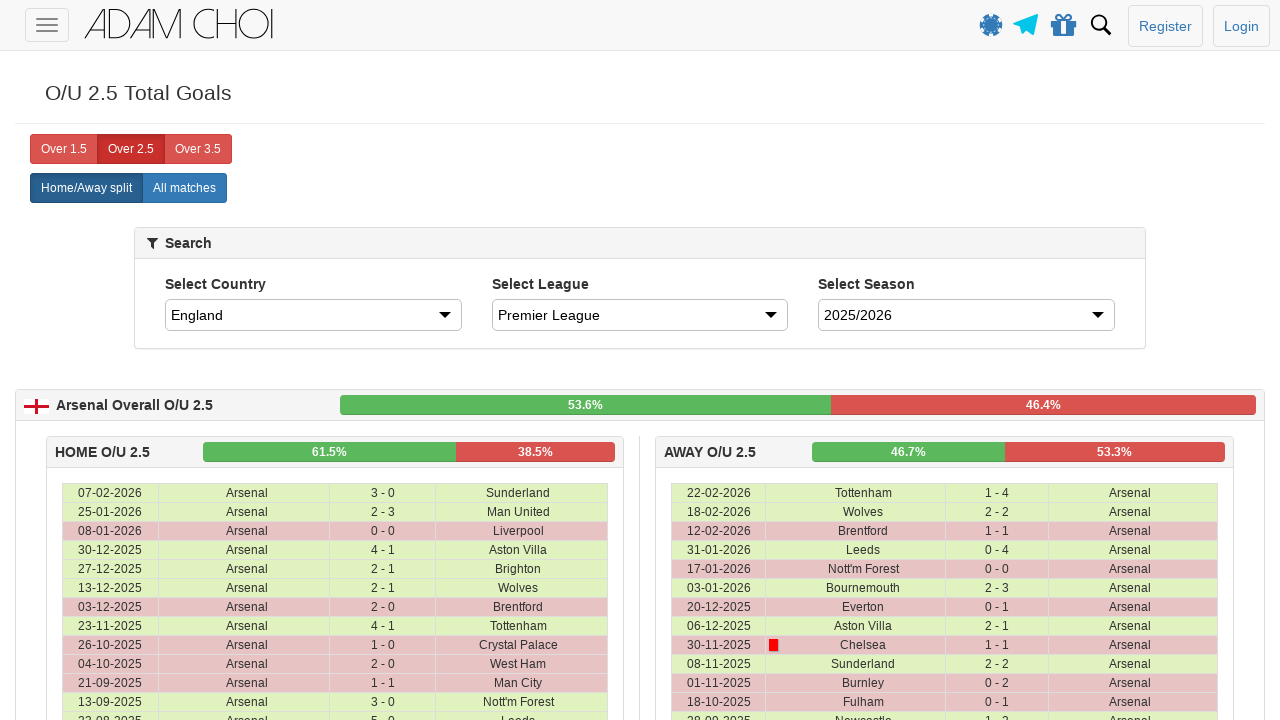

Clicked 'All matches' button to load match data at (184, 188) on xpath=//label[@analytics-event="All matches"]
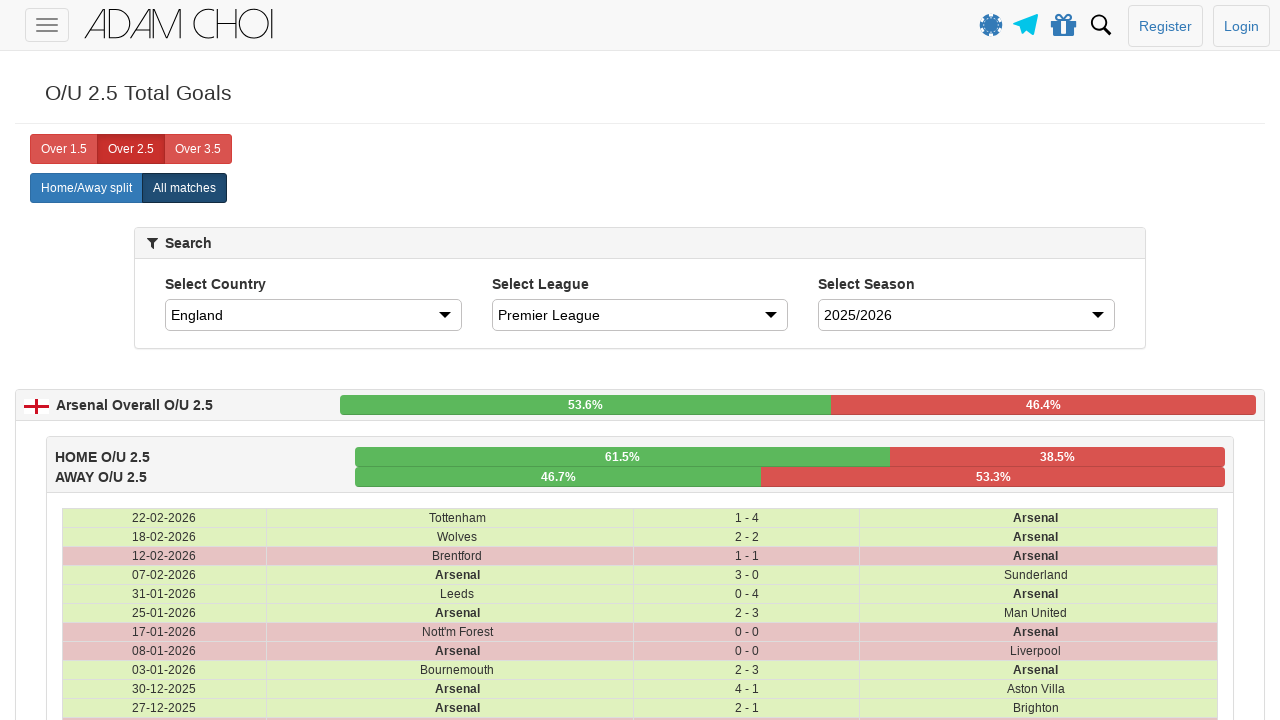

Match data table rows loaded successfully
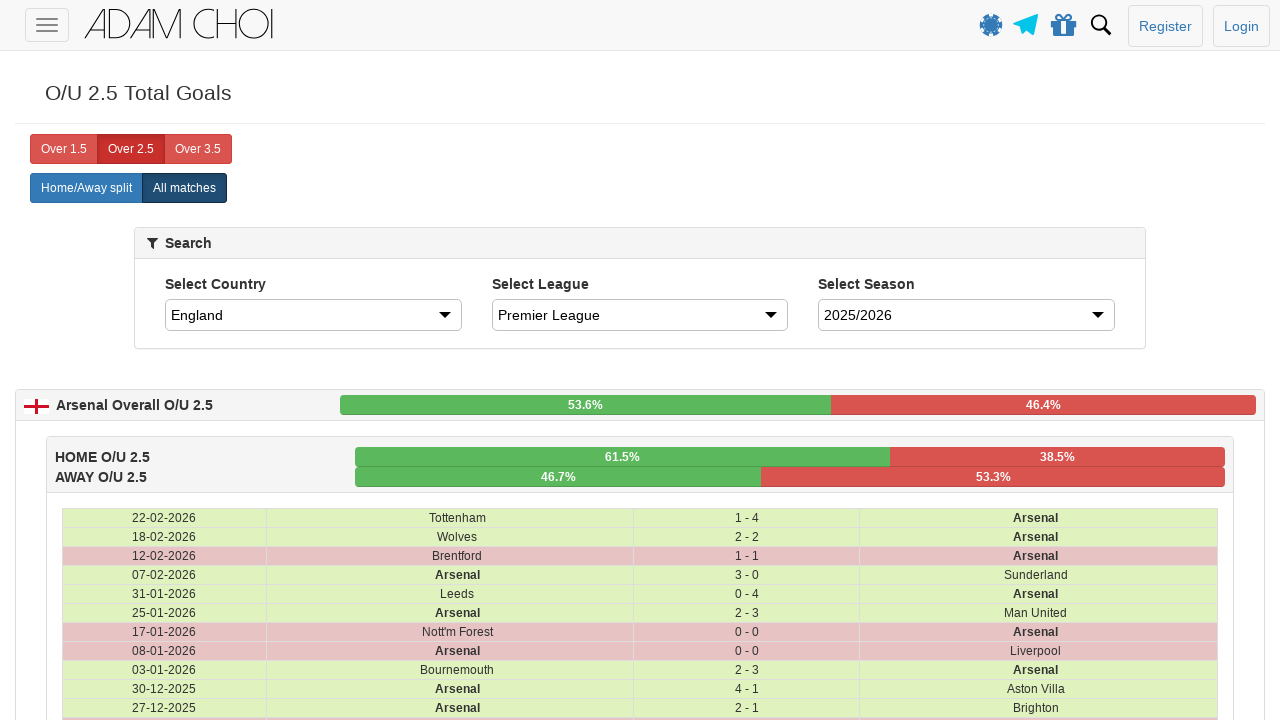

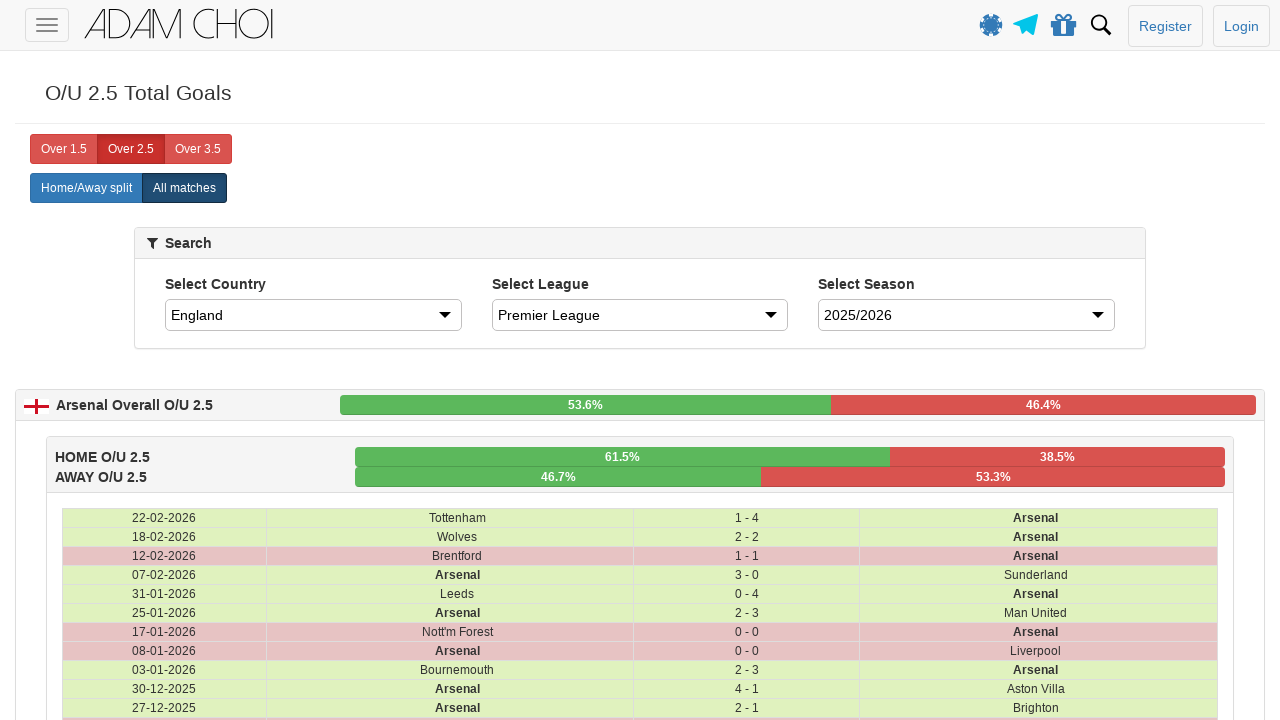